Clicks on a radio button with value "Radio 3" and validates the selection state

Starting URL: https://antoniotrindade.com.br/treinoautomacao/elementsweb.html

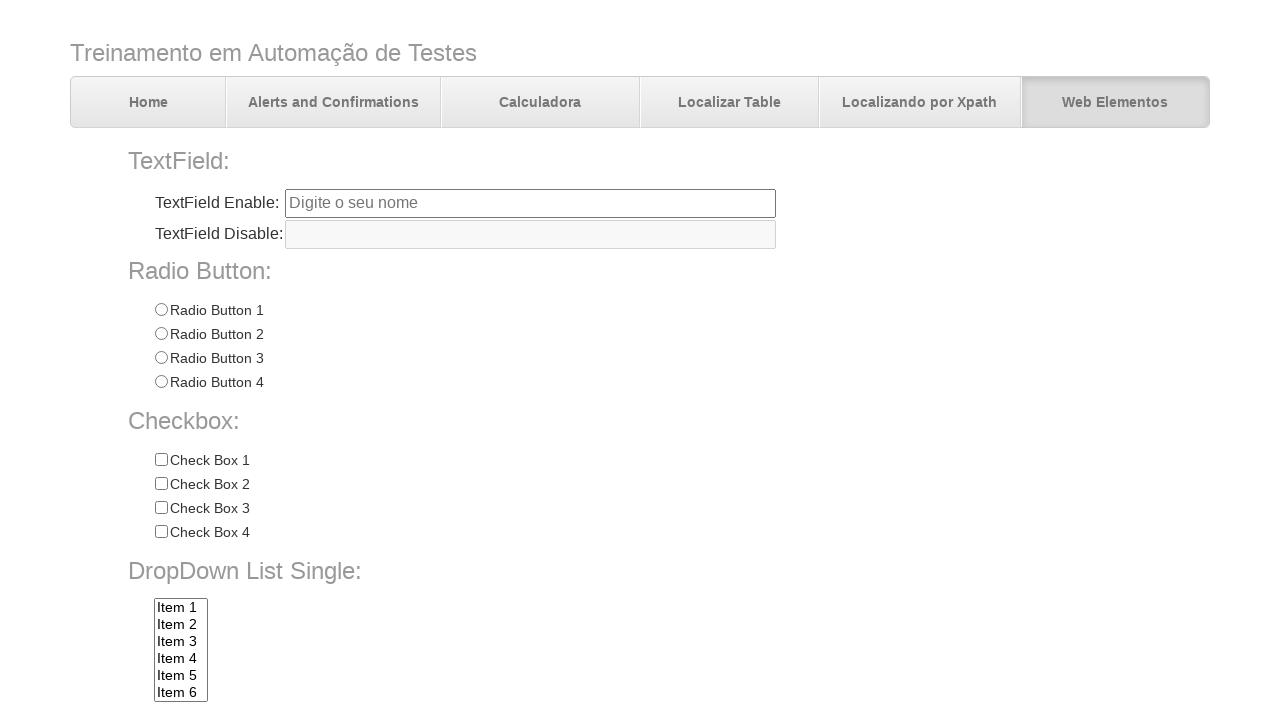

Navigated to elements web page
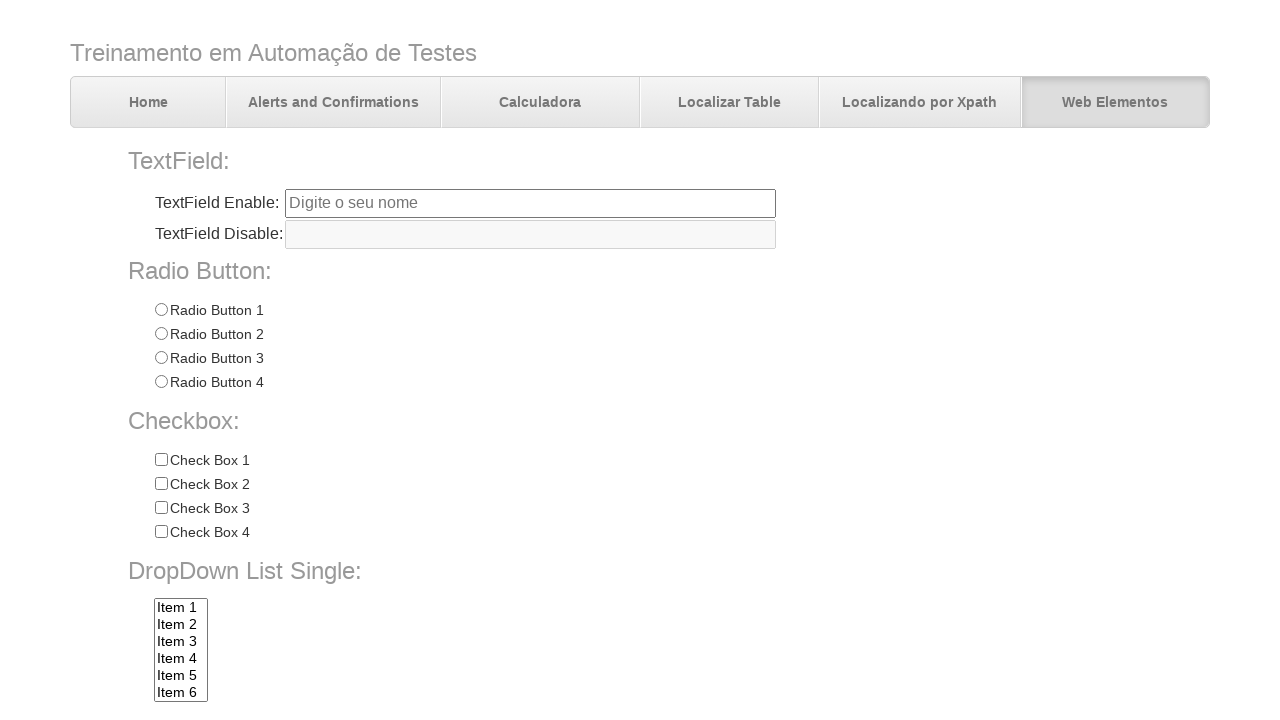

Clicked on radio button with value 'Radio 3' at (161, 358) on input[name='radioGroup1'][value='Radio 3']
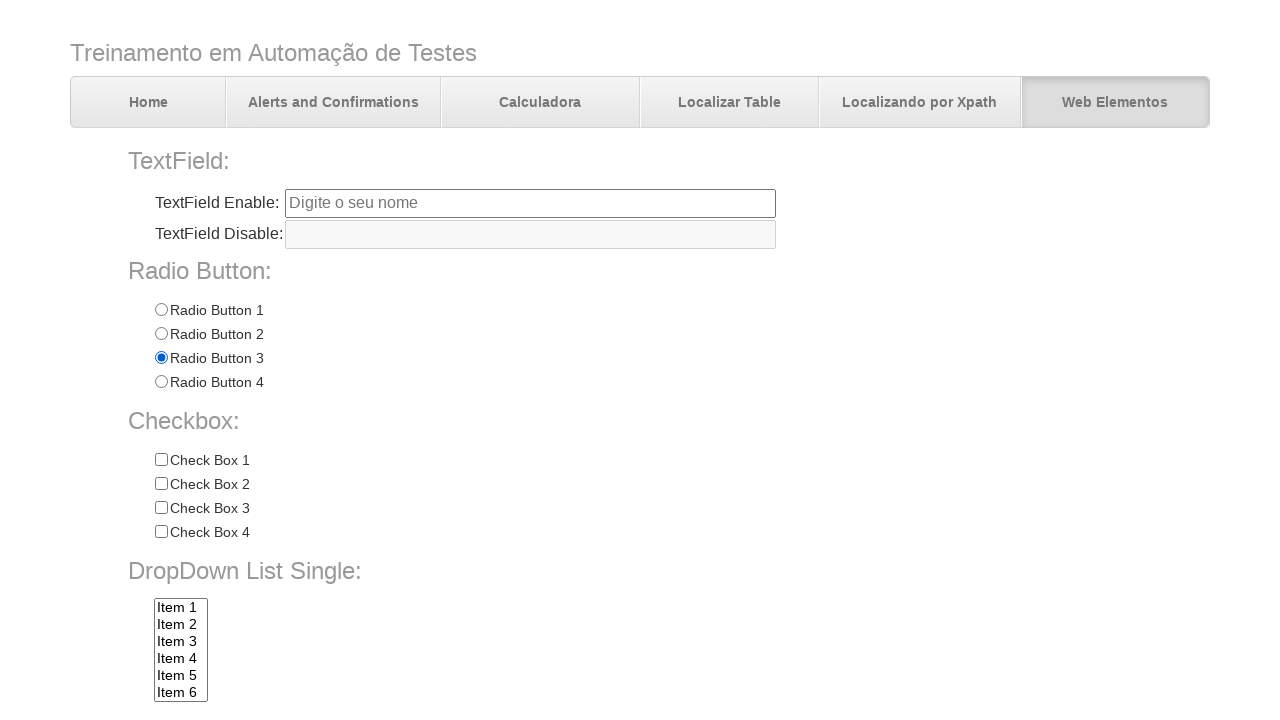

Validated that radio button 'Radio 3' is selected
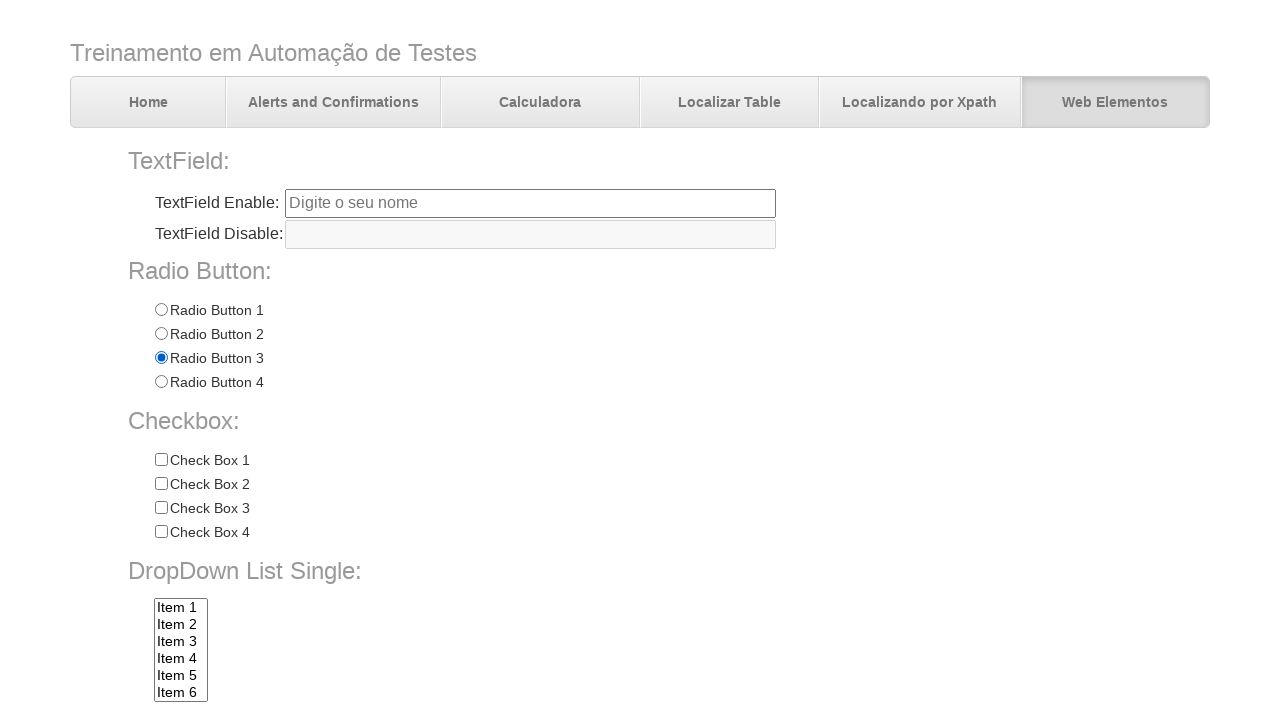

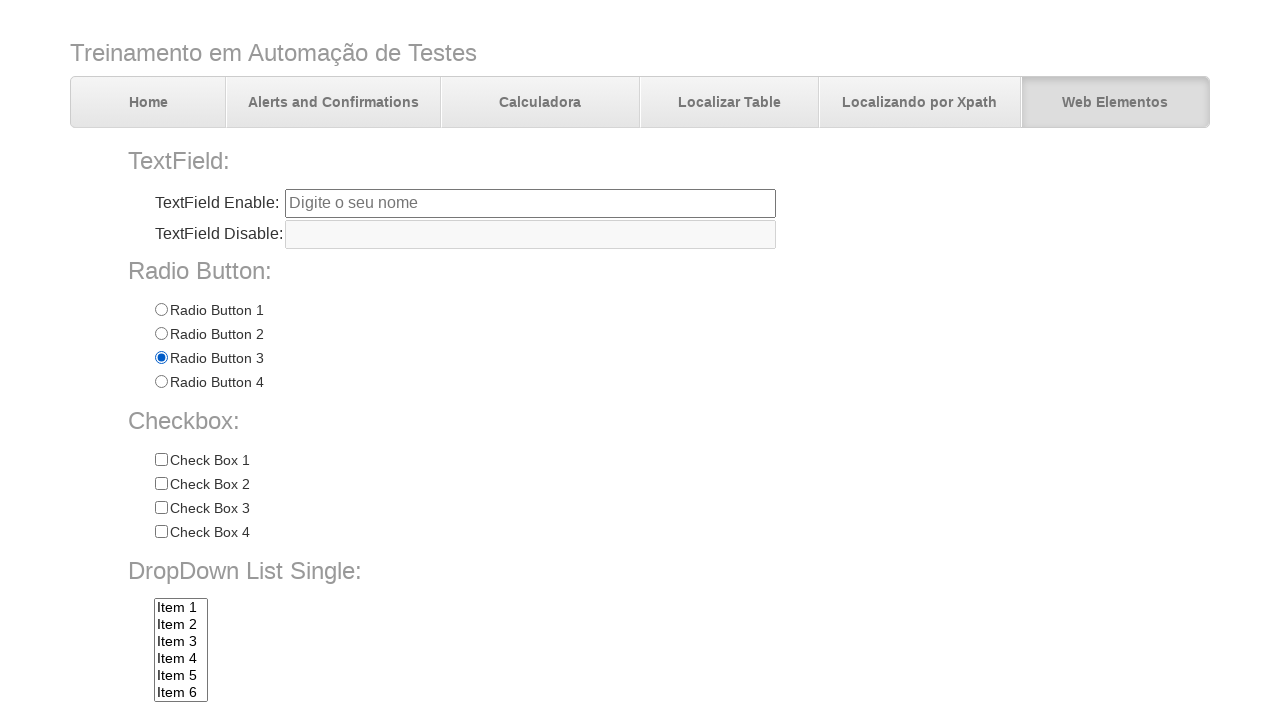